Tests login with correct email but wrong password and verifies error message

Starting URL: https://vue-demo.daniel-avellaneda.com

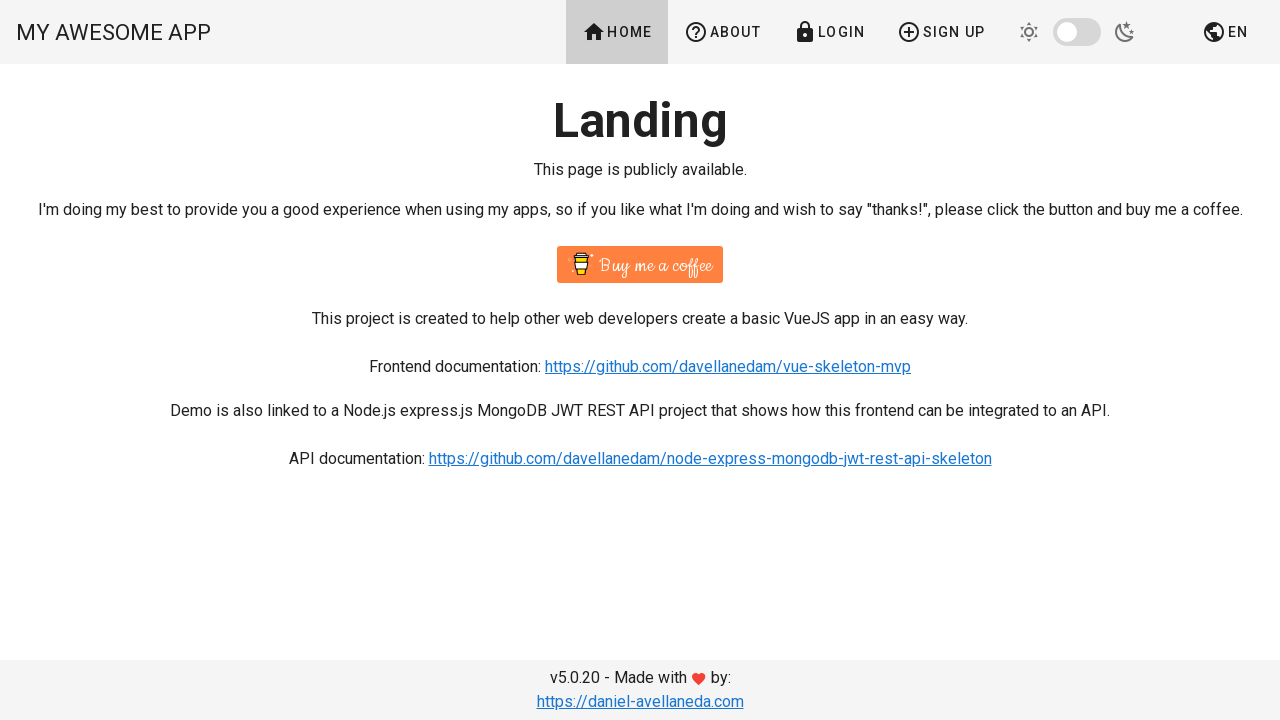

Clicked Login button to navigate to login page at (829, 32) on text=Login
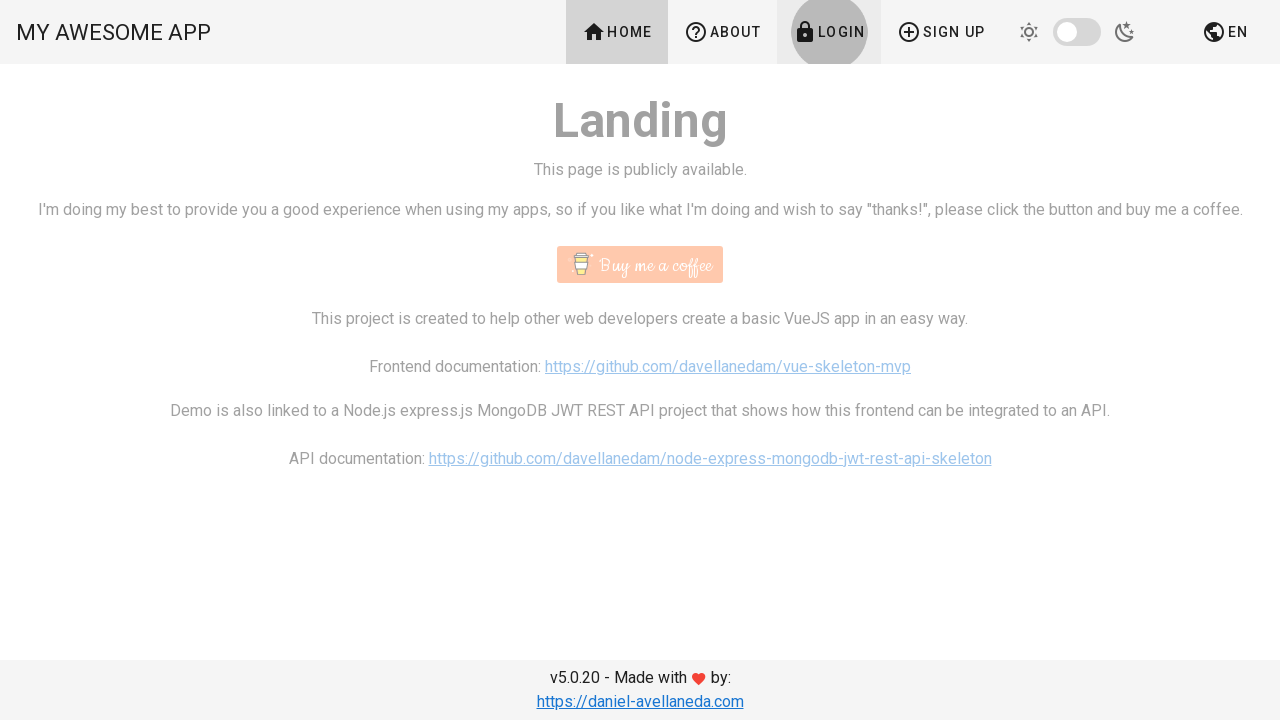

Filled email field with 'admin@admin.com' on input[type='email']
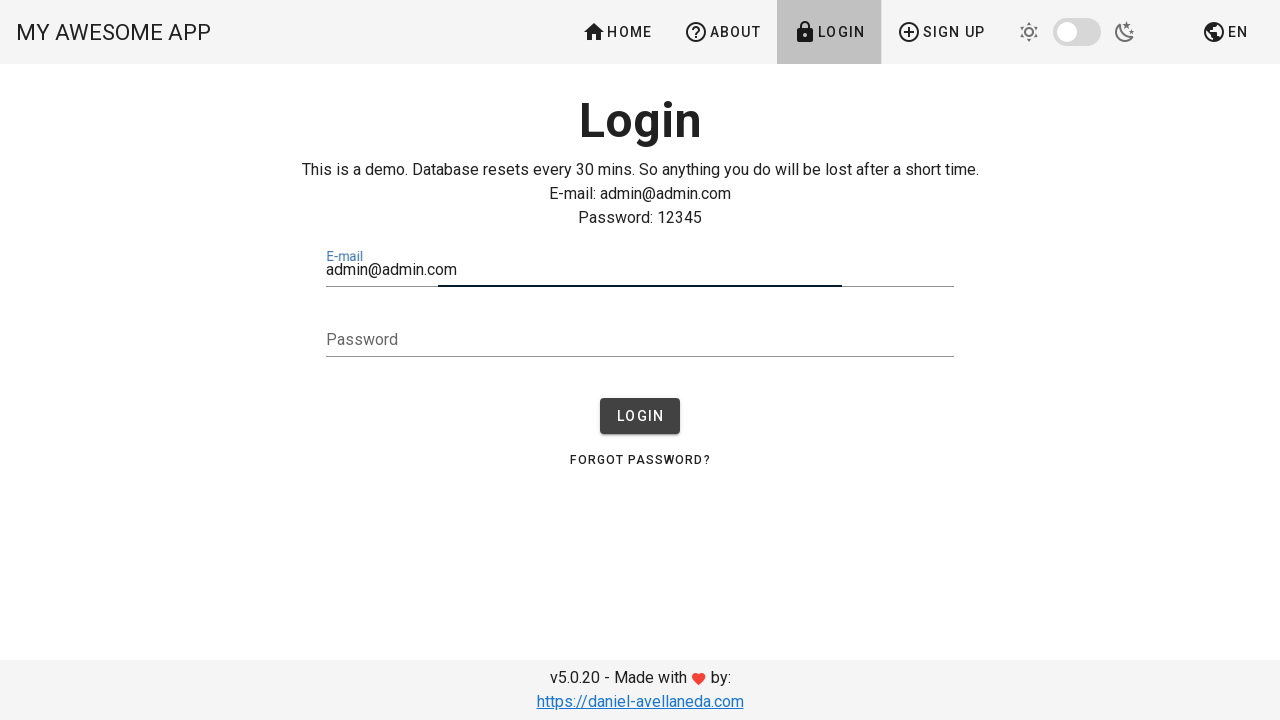

Filled password field with wrong password 'wrongpass456' on input[type='password']
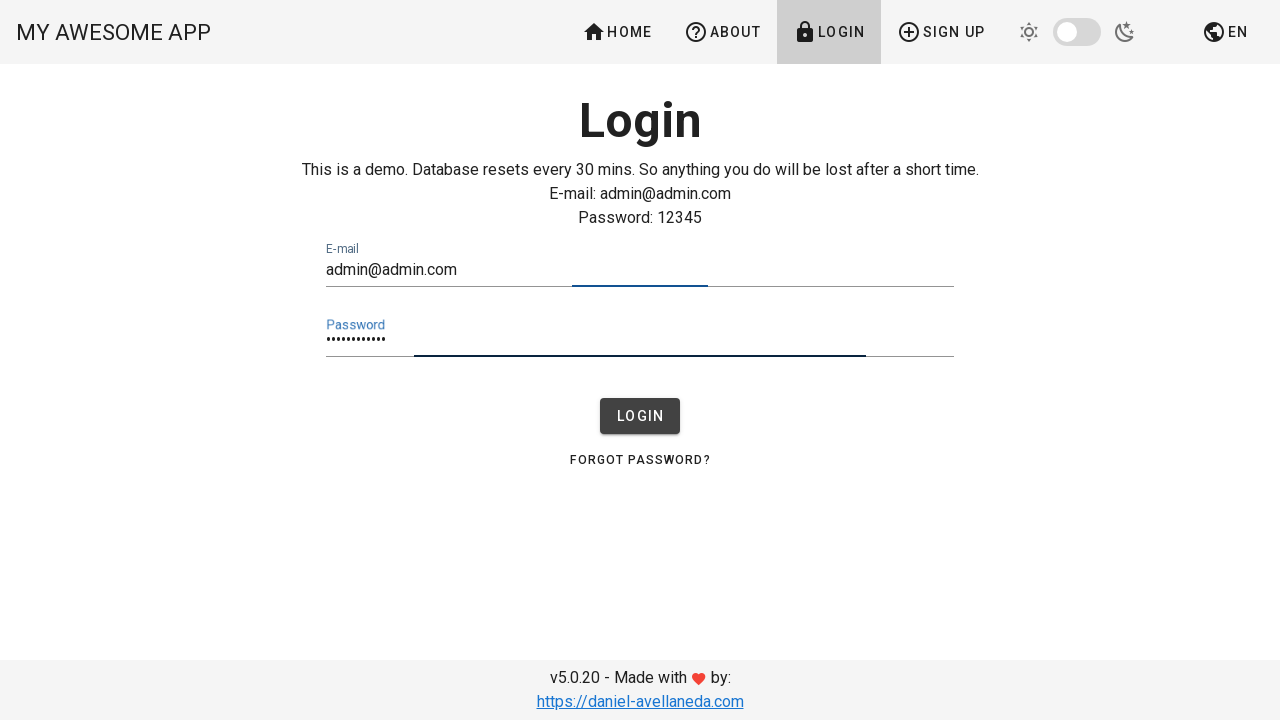

Clicked submit button to attempt login at (640, 416) on button[type='submit']
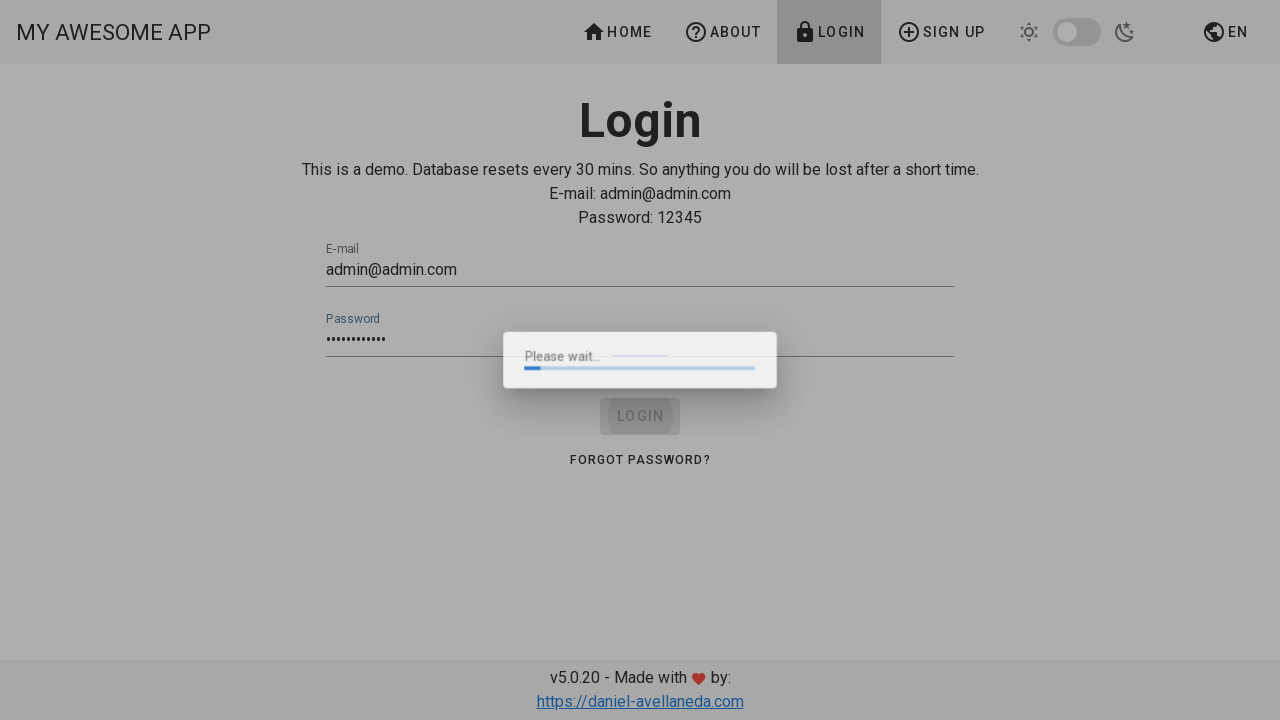

Error message appeared on screen
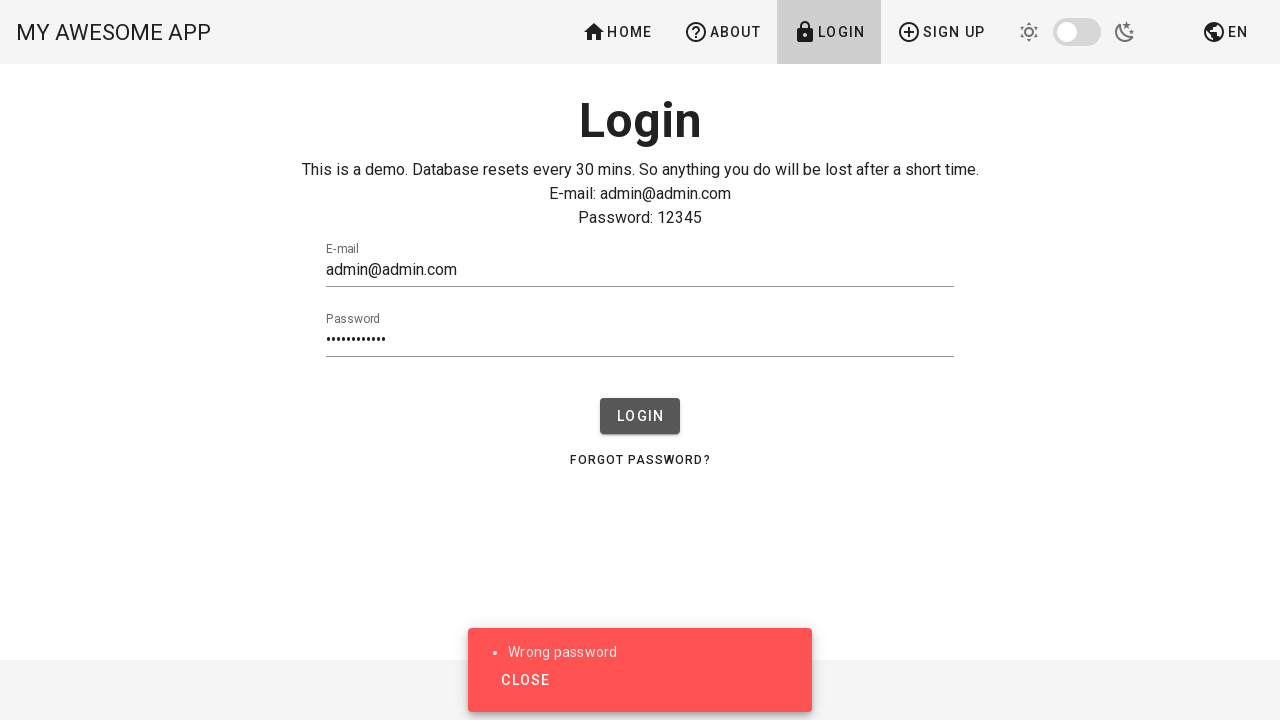

Captured error message text: 'Wrong passwordClose'
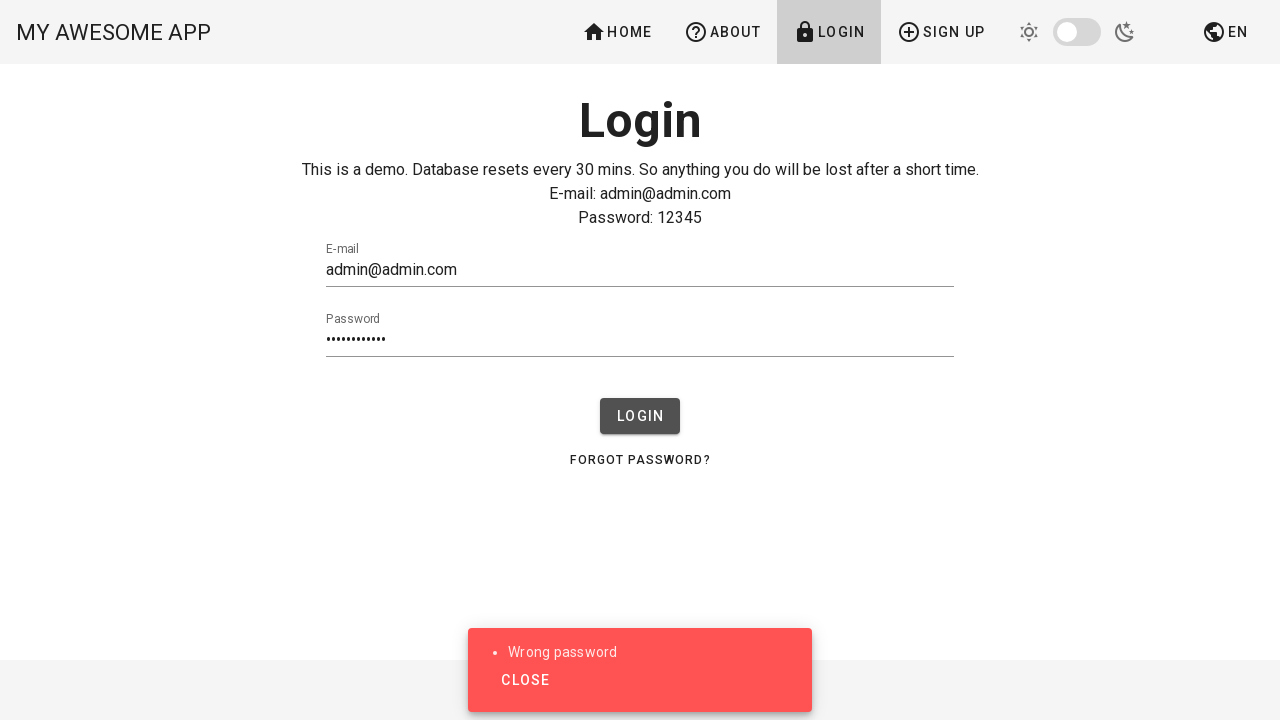

Verified error message contains 'Wrong password'
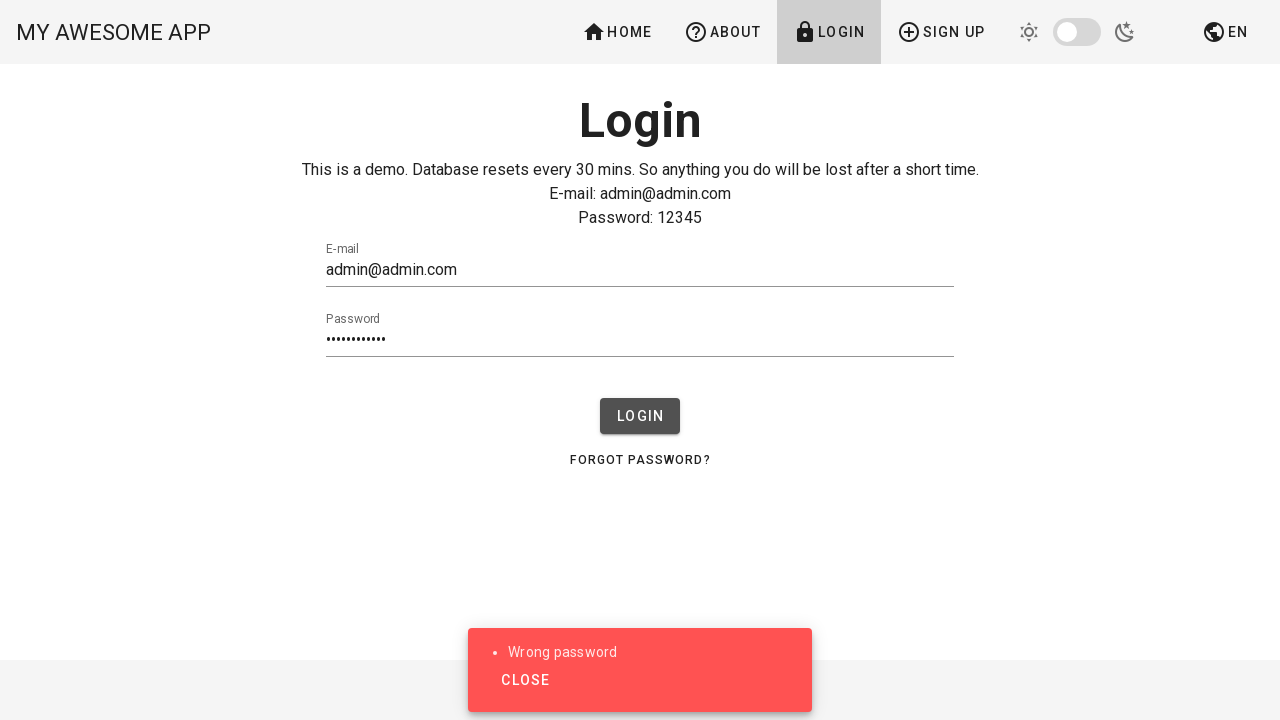

Verified user is still on login page
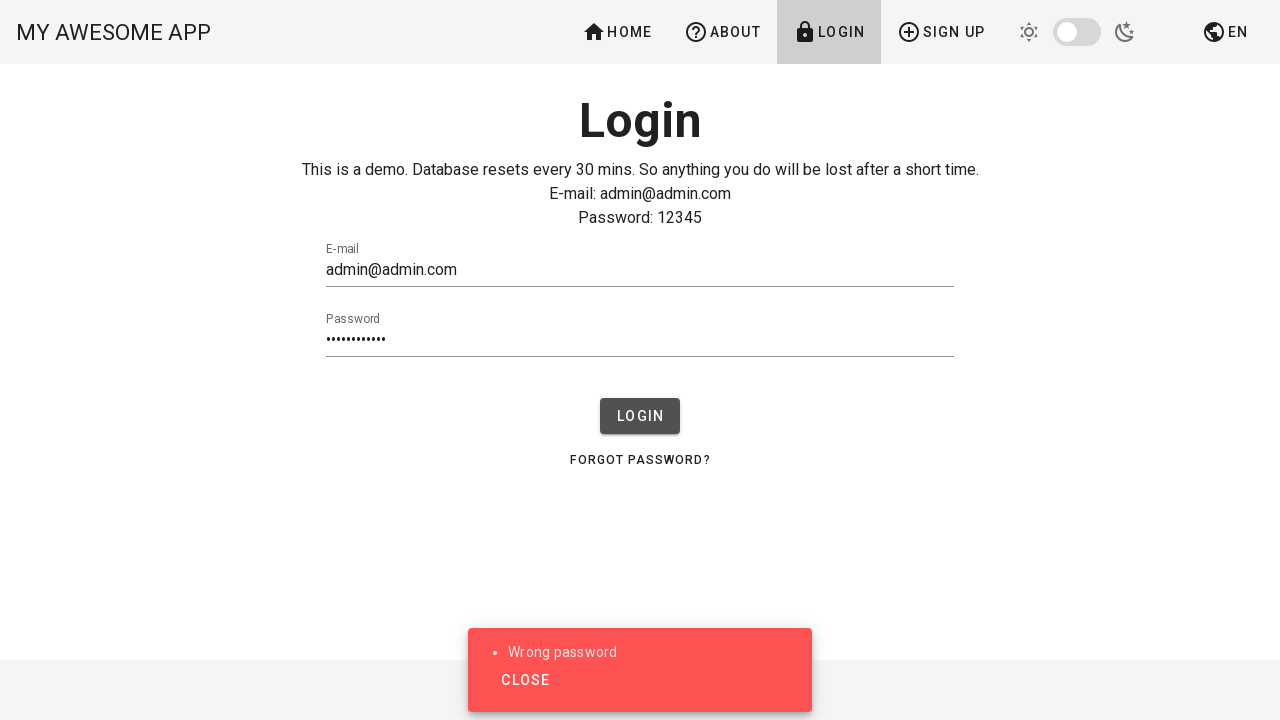

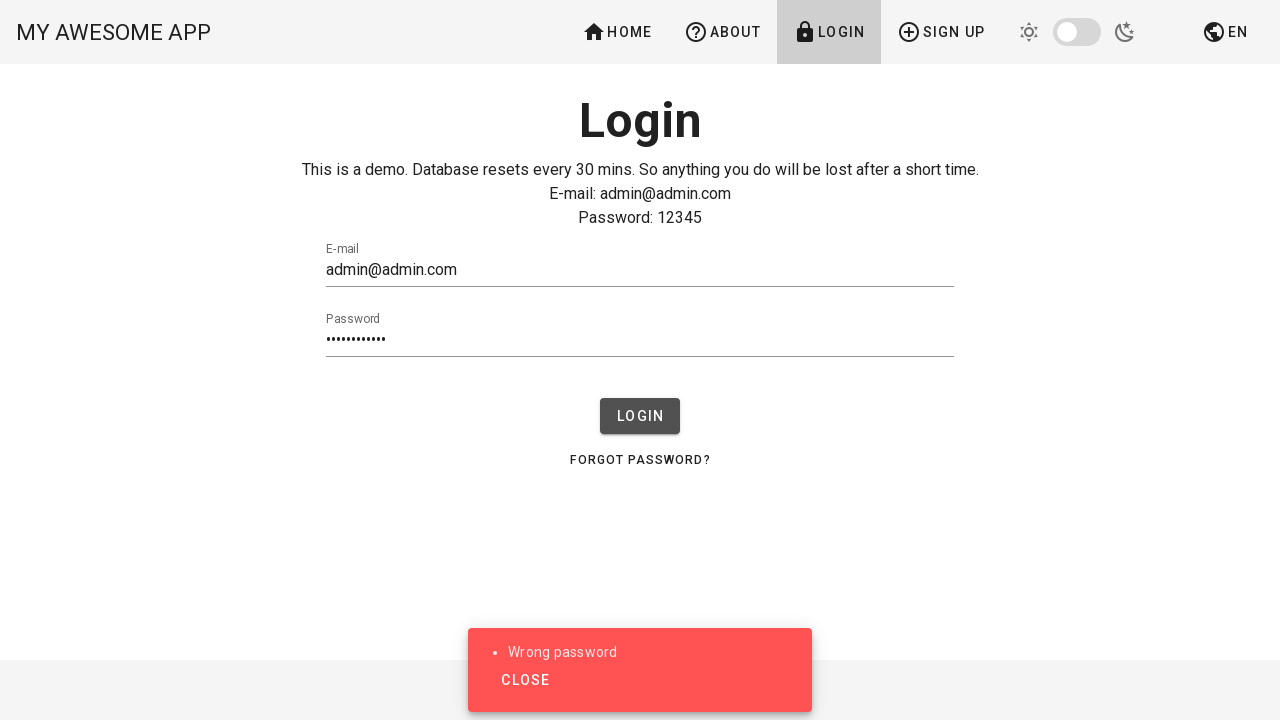